Tests registration form validation when confirm password is too short while main password is valid, verifying the appropriate error message

Starting URL: https://alada.vn/tai-khoan/dang-ky.html

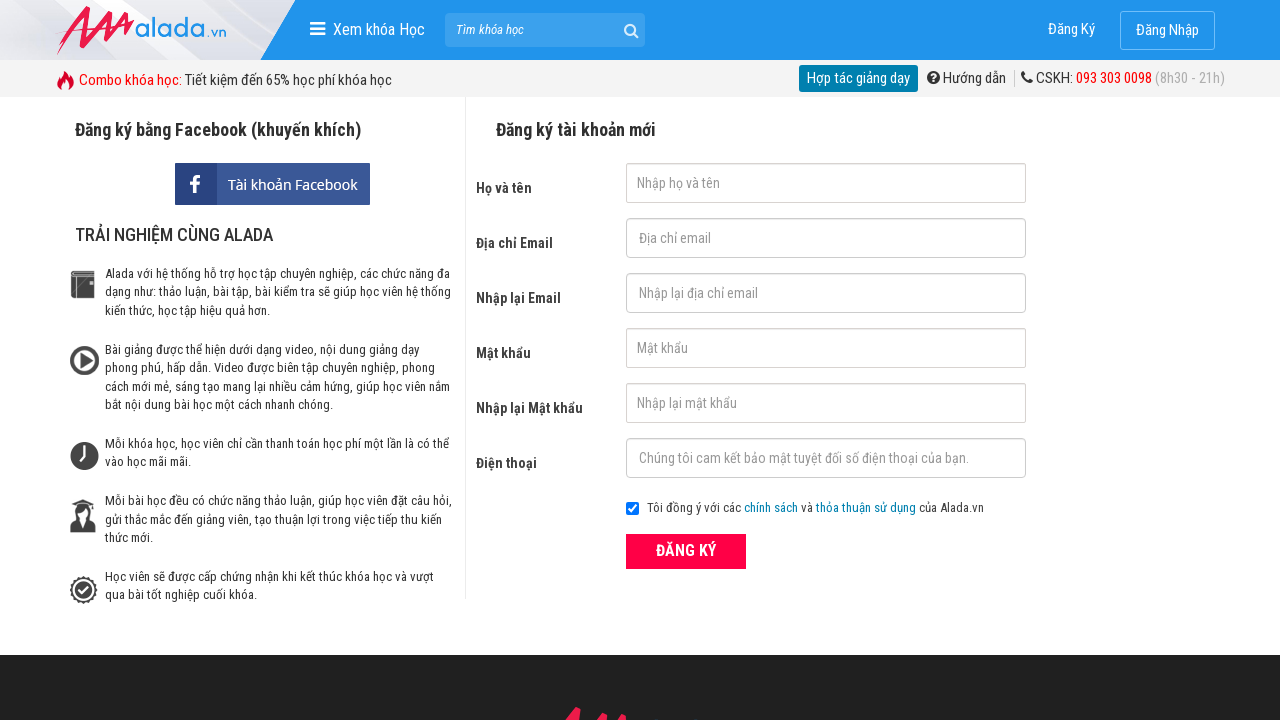

Filled first name field with 'Nguyễn Văn An' on #txtFirstname
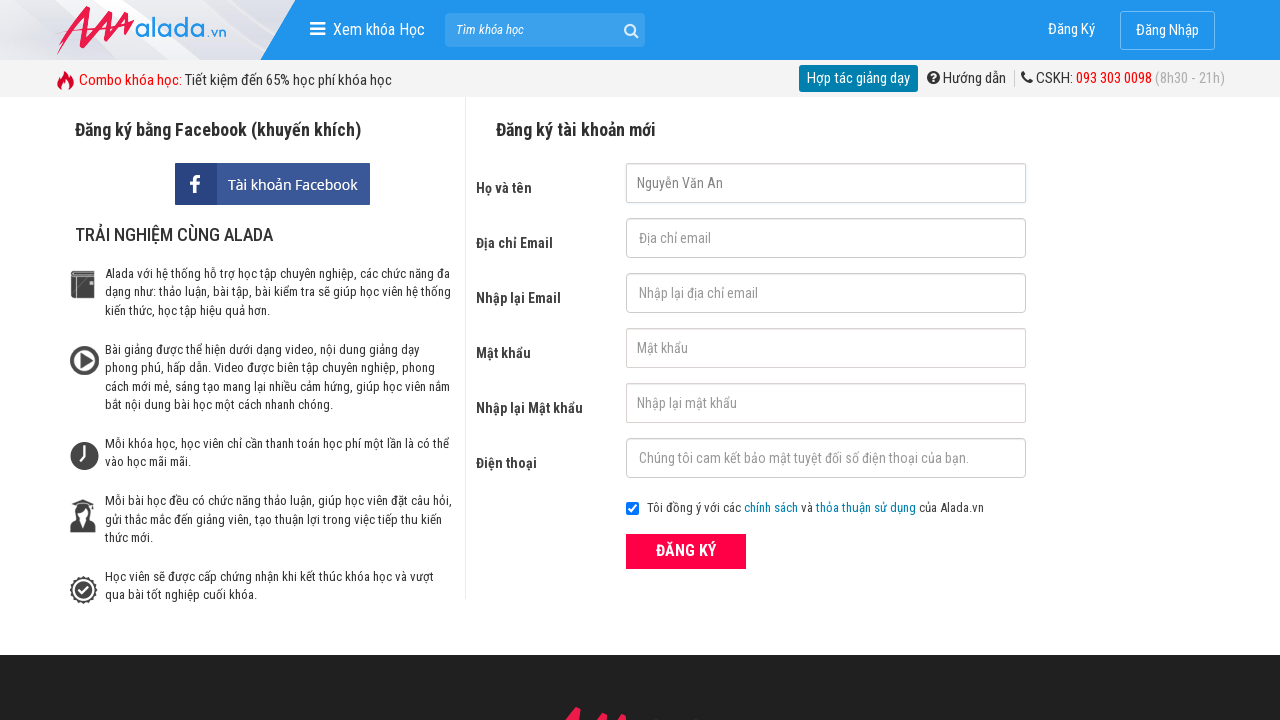

Filled email field with 'nguyenvanan@gmail.com' on #txtEmail
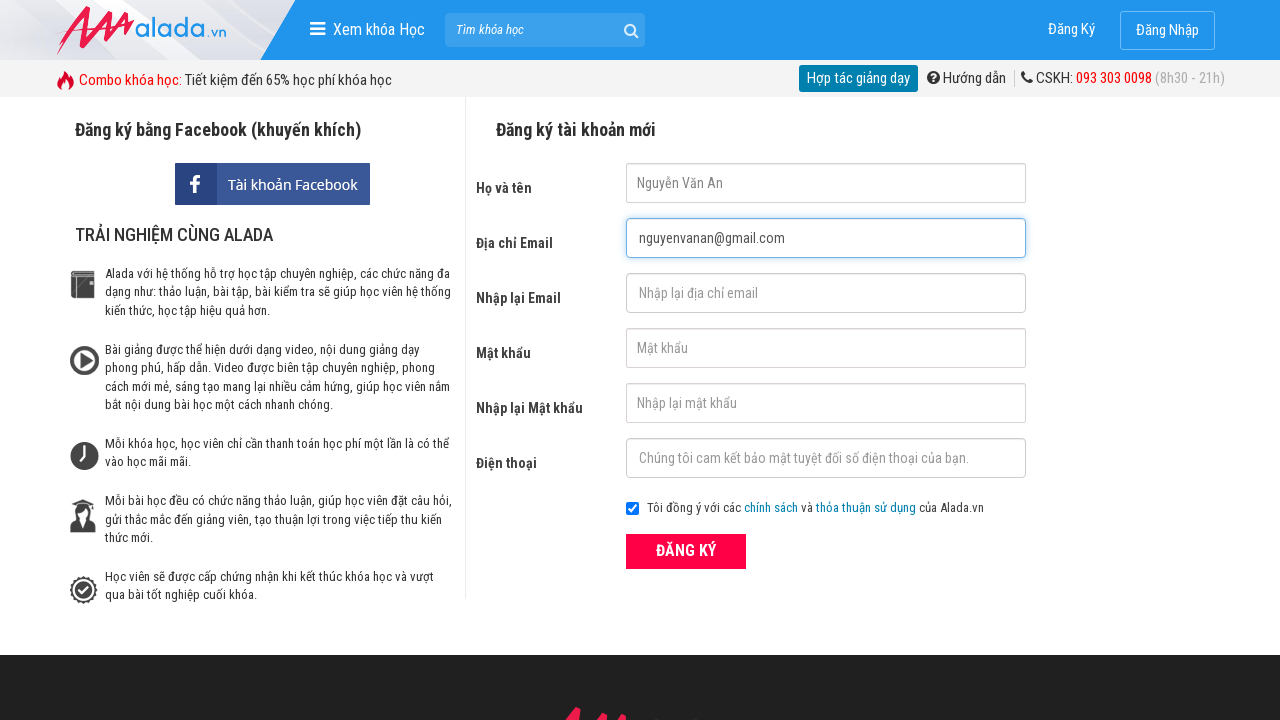

Filled confirm email field with 'nguyenvanan@gmail.com' on #txtCEmail
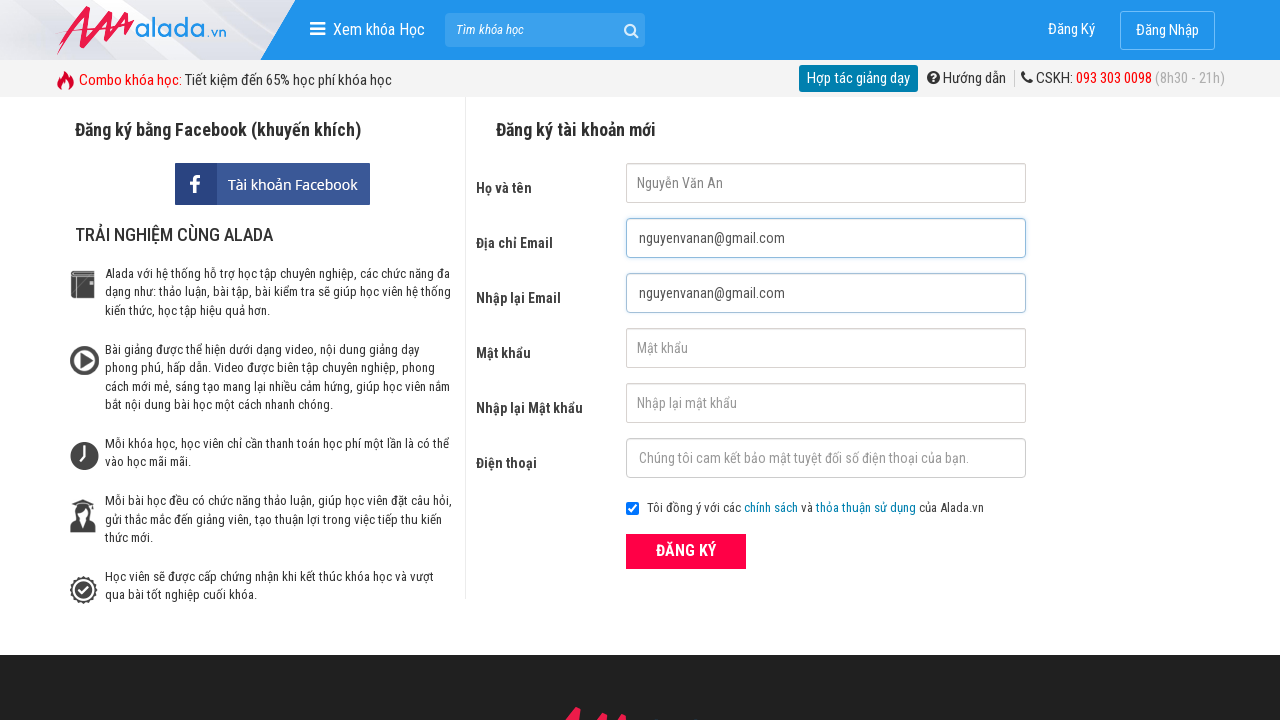

Filled phone field with '0912345678' on #txtPhone
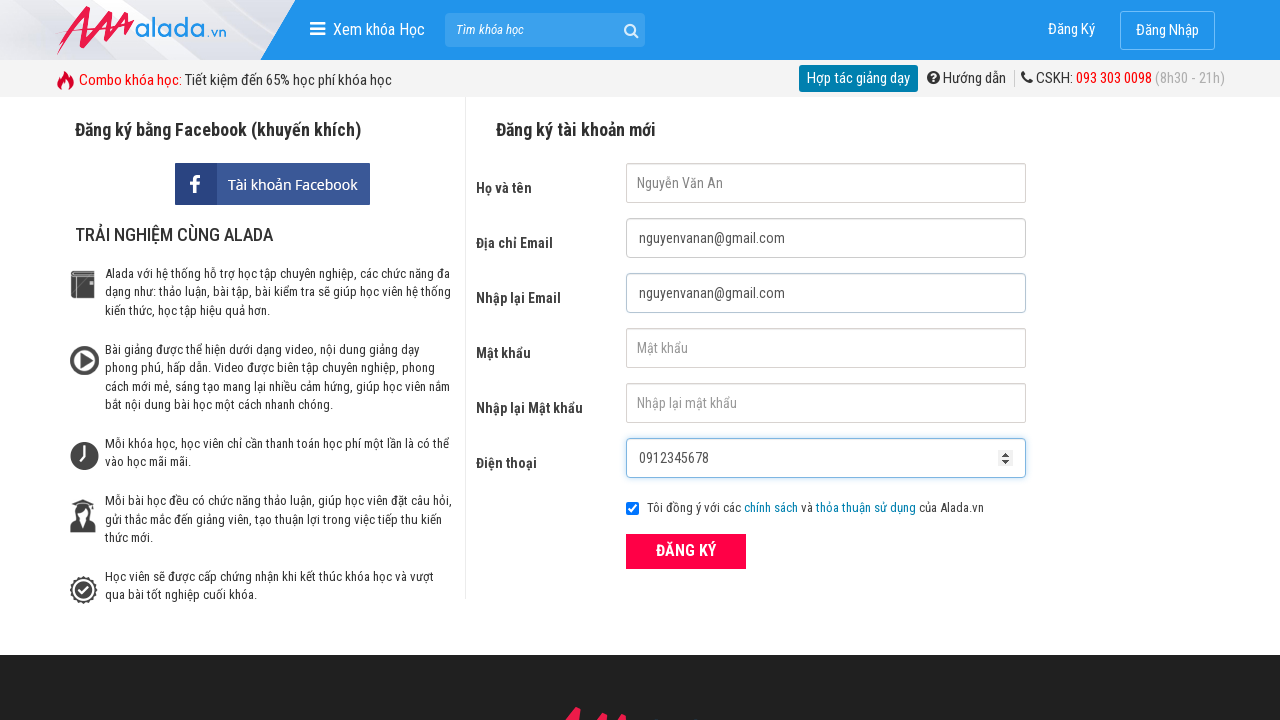

Filled password field with valid password '111111' on #txtPassword
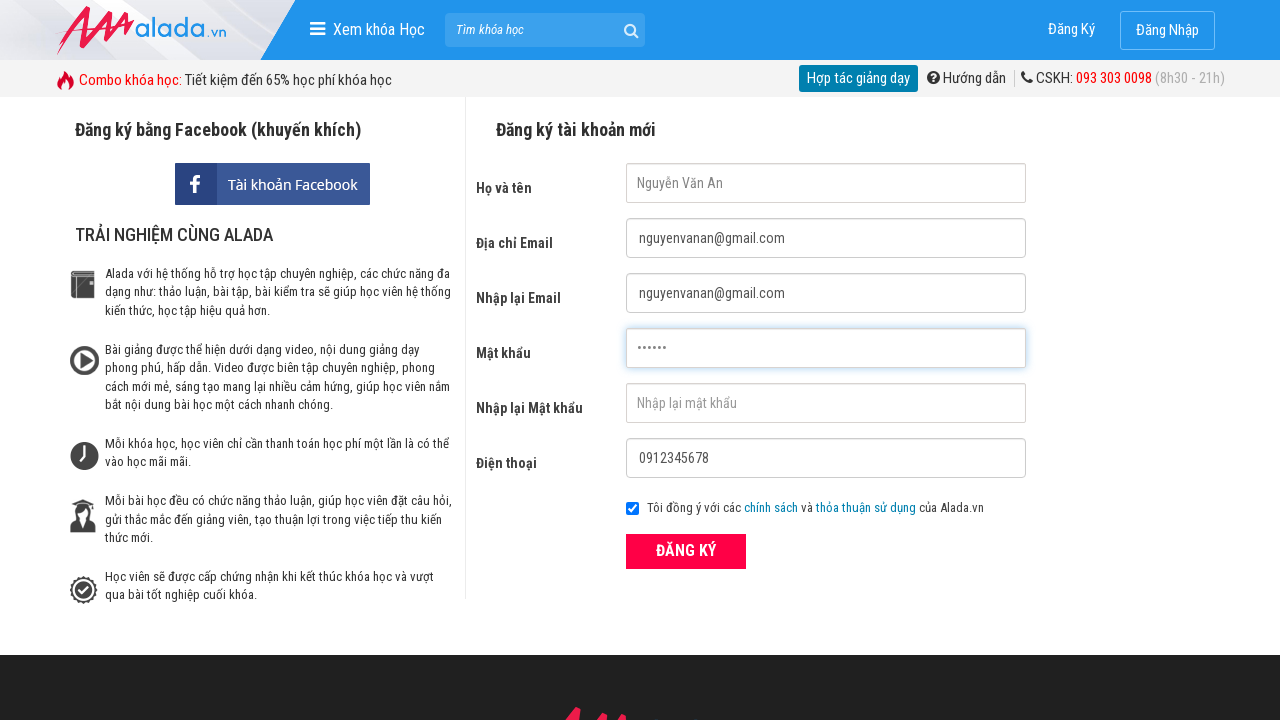

Filled confirm password field with too short password '11111' on #txtCPassword
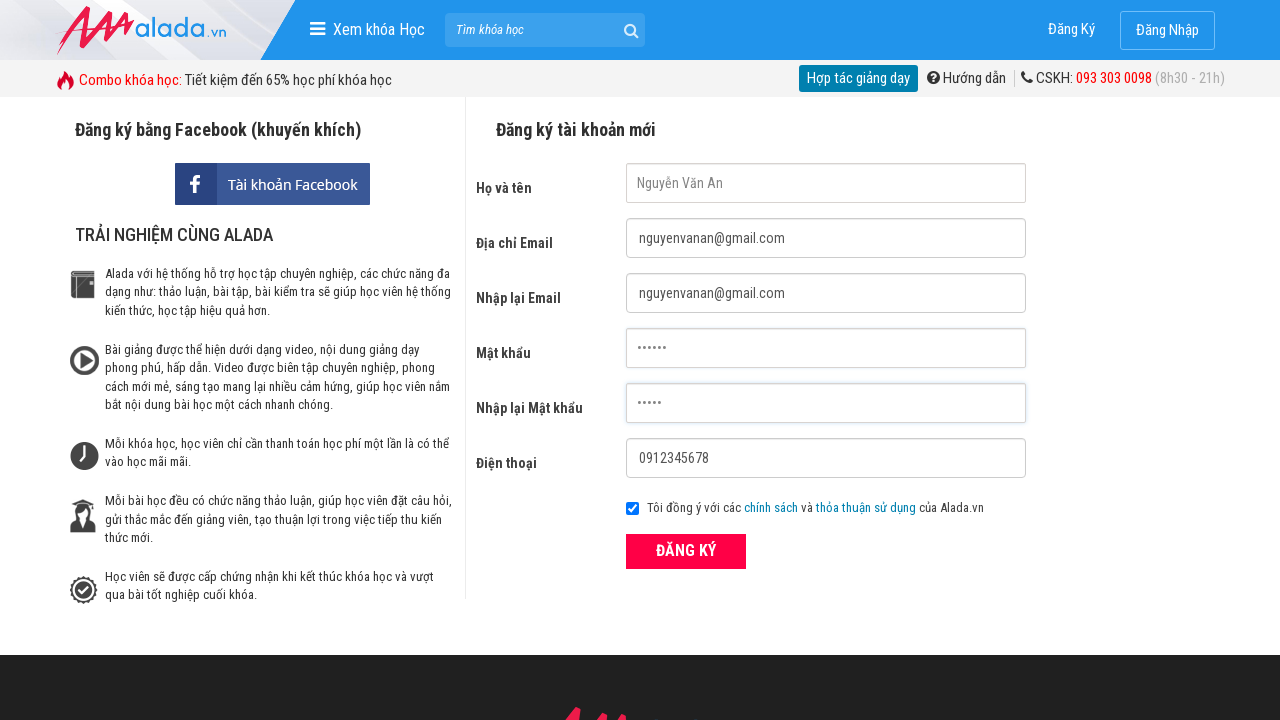

Clicked ĐĂNG KÝ (Register) button at (686, 551) on xpath=//form[@id='frmLogin']//button[text()='ĐĂNG KÝ']
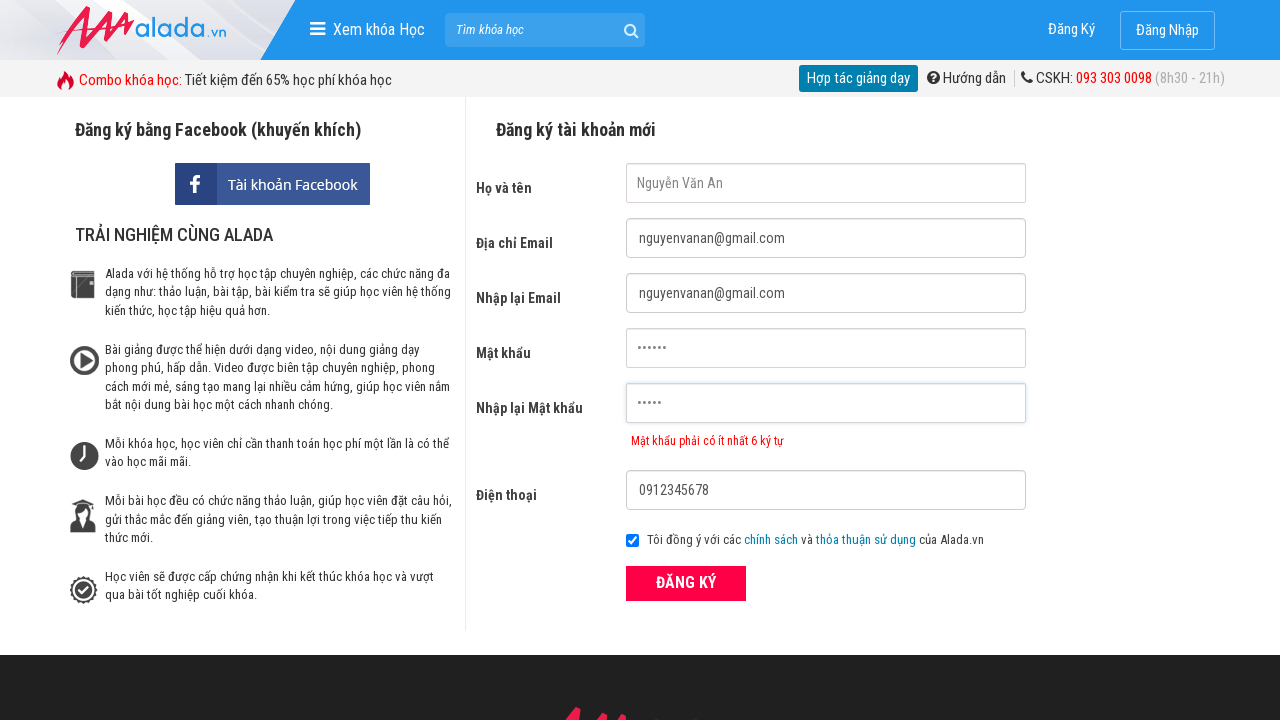

Confirm password error message appeared on screen
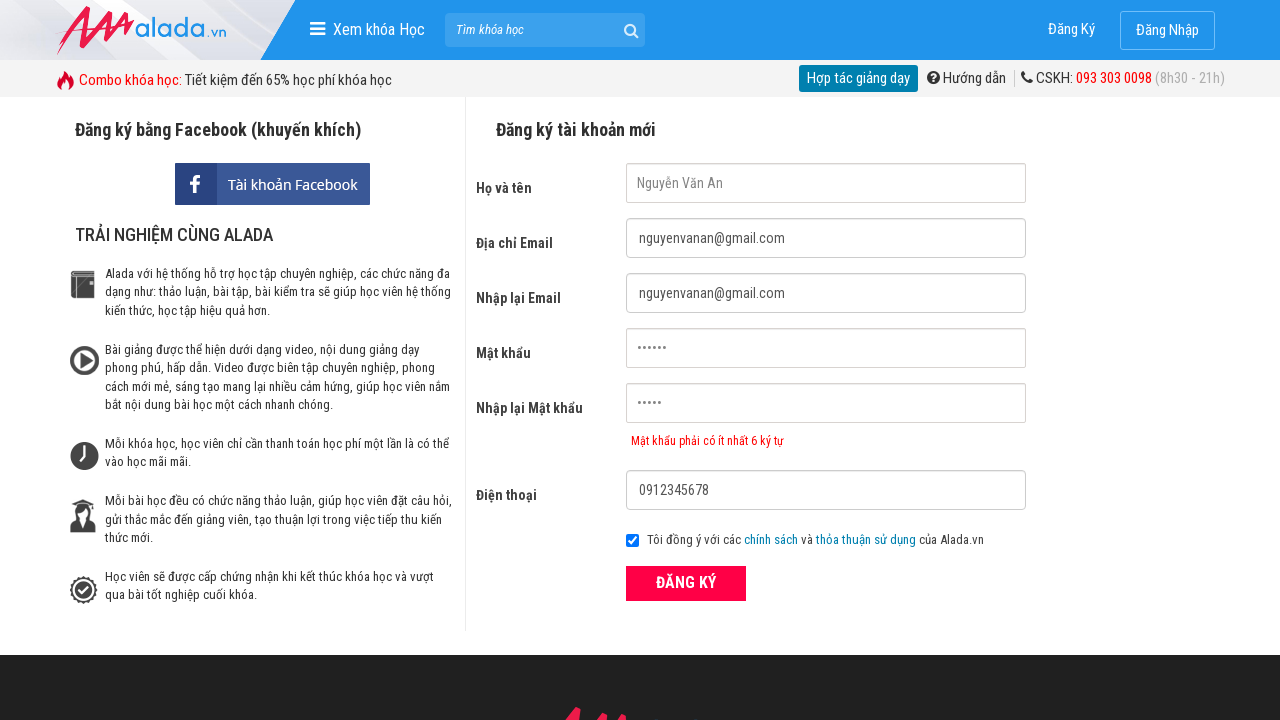

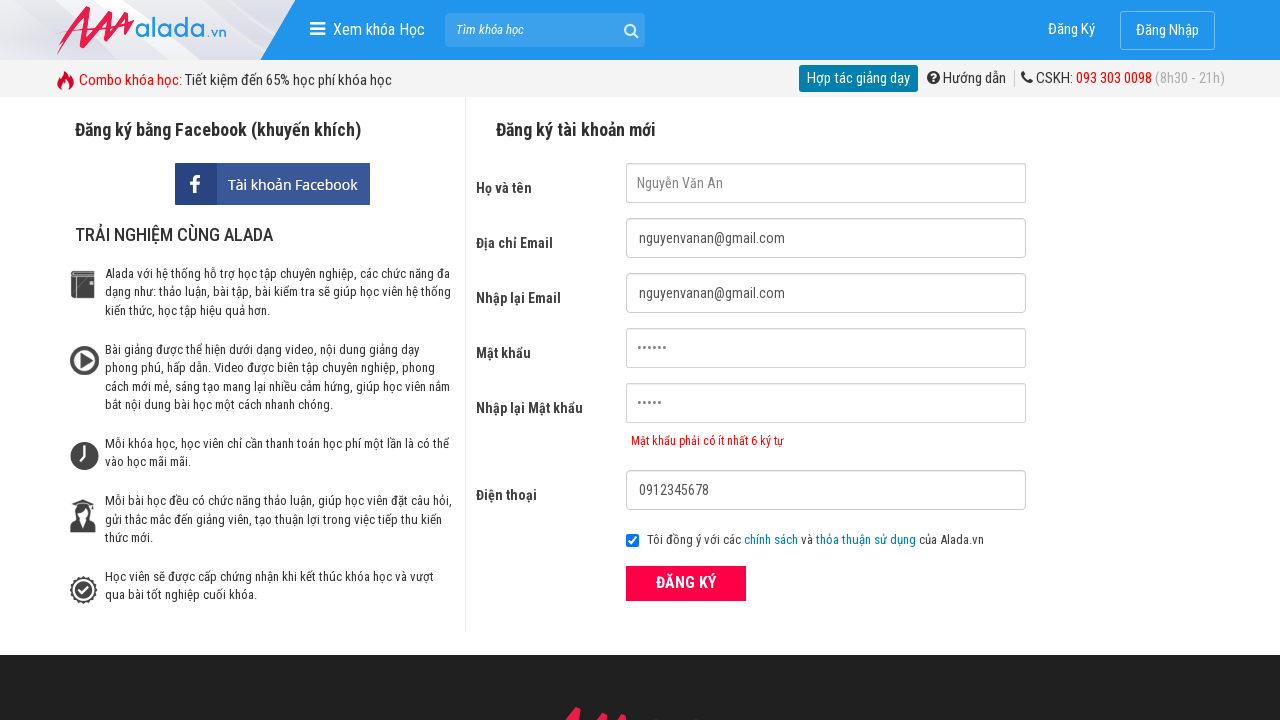